Tests checkbox interaction by checking if the first checkbox is selected and clicking it if not

Starting URL: https://the-internet.herokuapp.com/checkboxes

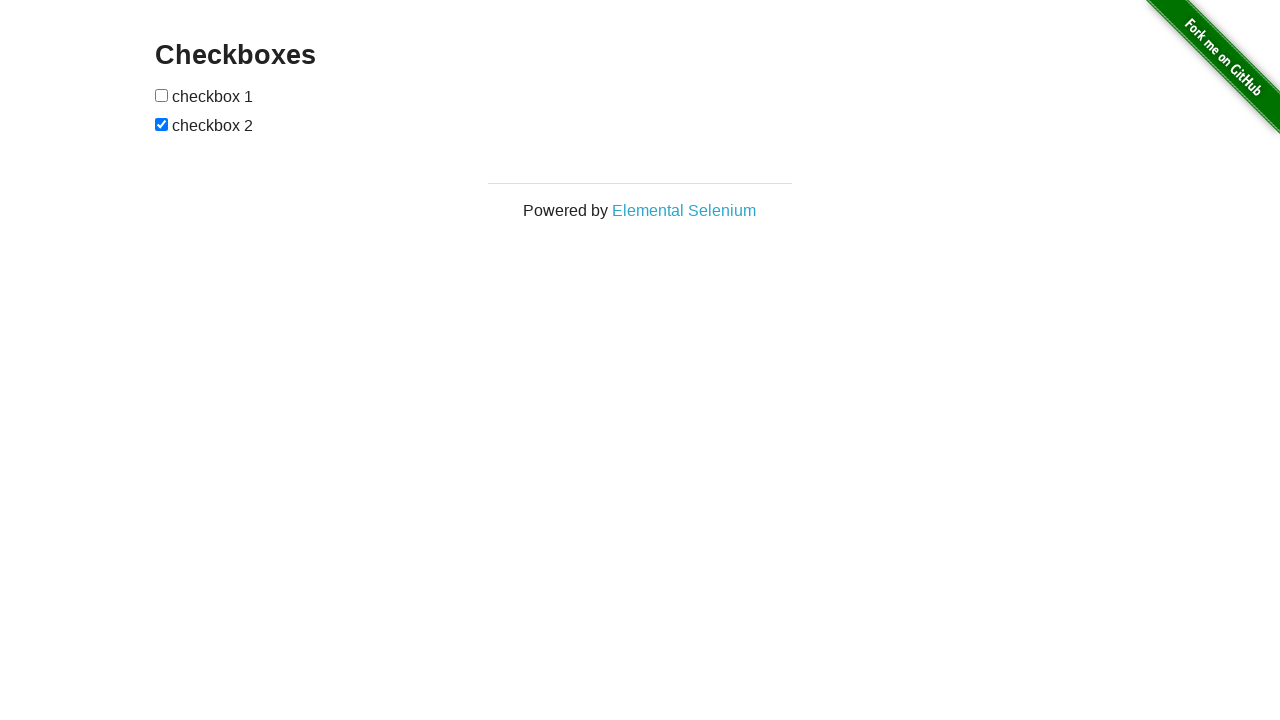

Located the first checkbox element on the page
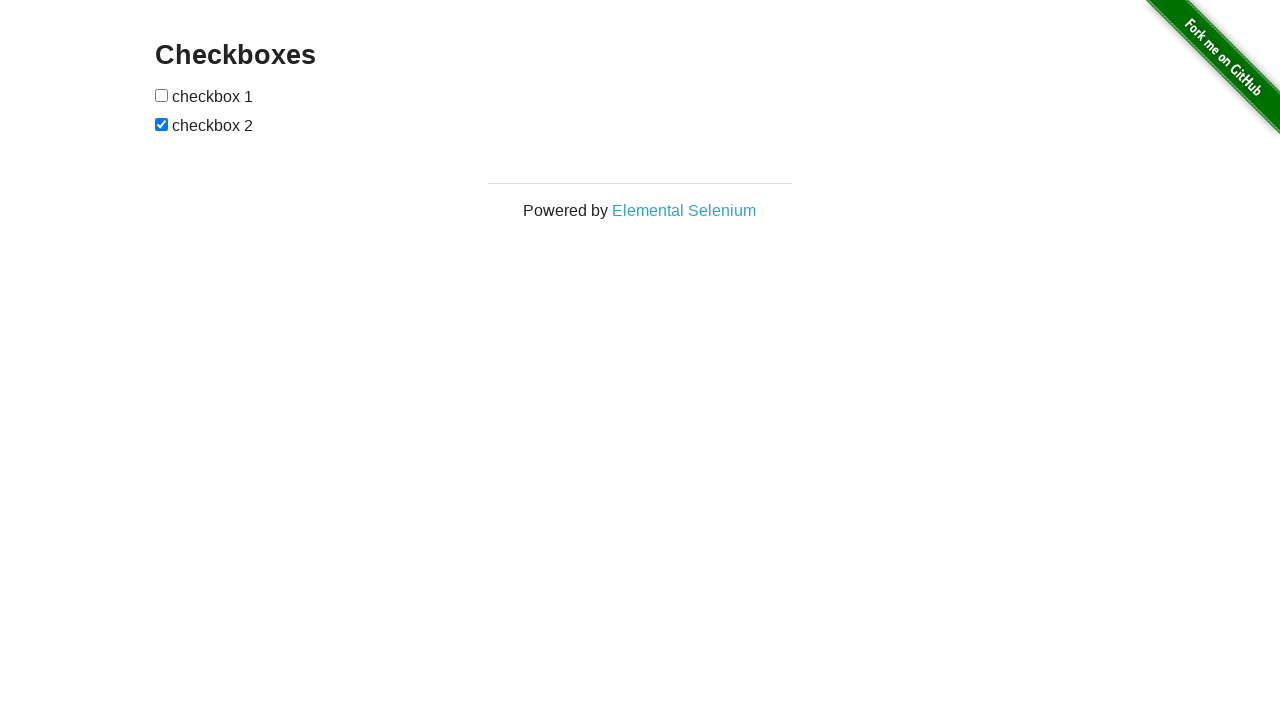

Checked that the first checkbox is not selected
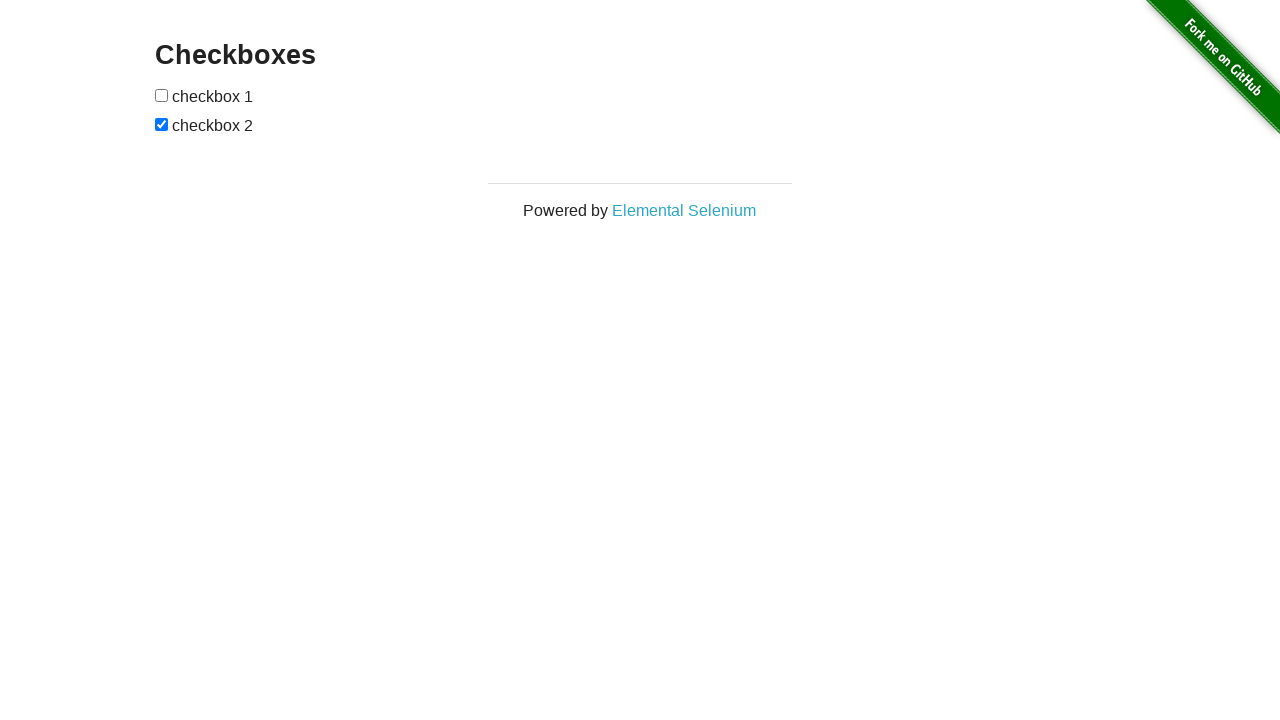

Clicked the first checkbox to select it at (162, 95) on (//input[@type='checkbox'])[1]
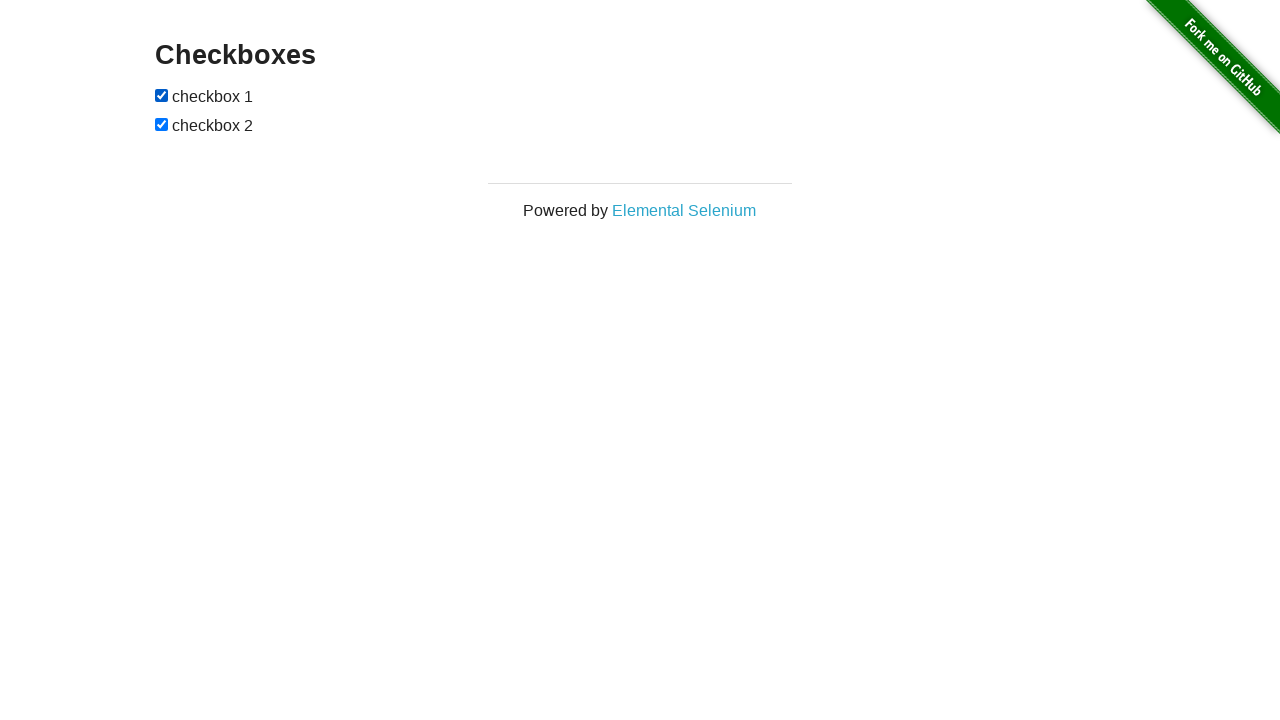

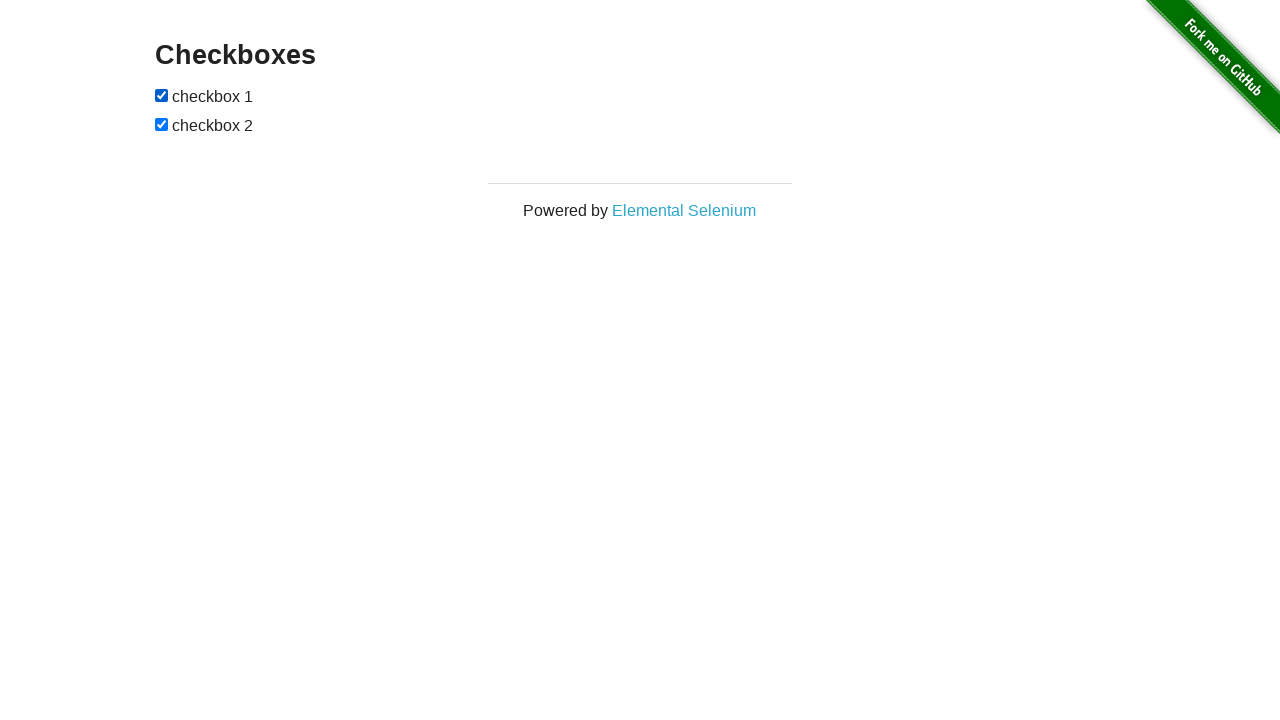